Tests the A/B Testing page by navigating to it and verifying that the heading, descriptive paragraph, footer text, and GitHub fork image are all visible on the page.

Starting URL: https://the-internet.herokuapp.com/

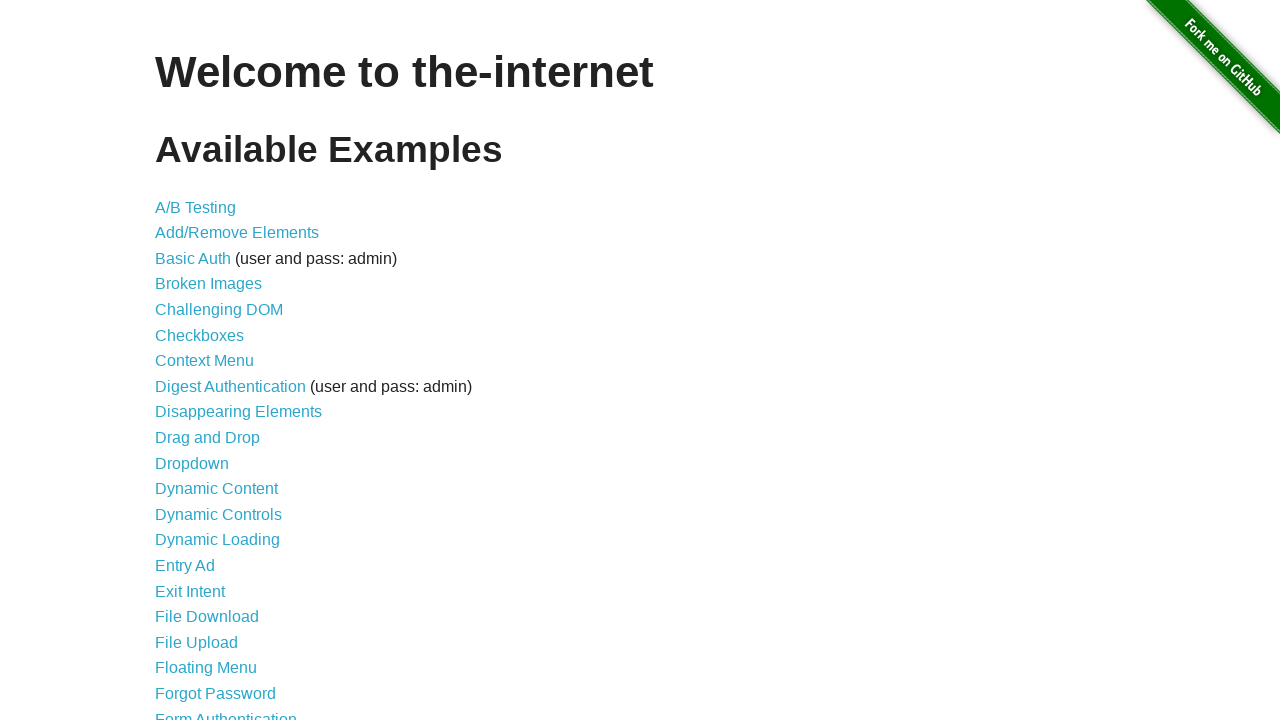

Clicked on A/B Testing link to navigate to the A/B testing page at (196, 207) on text=A/B Testing
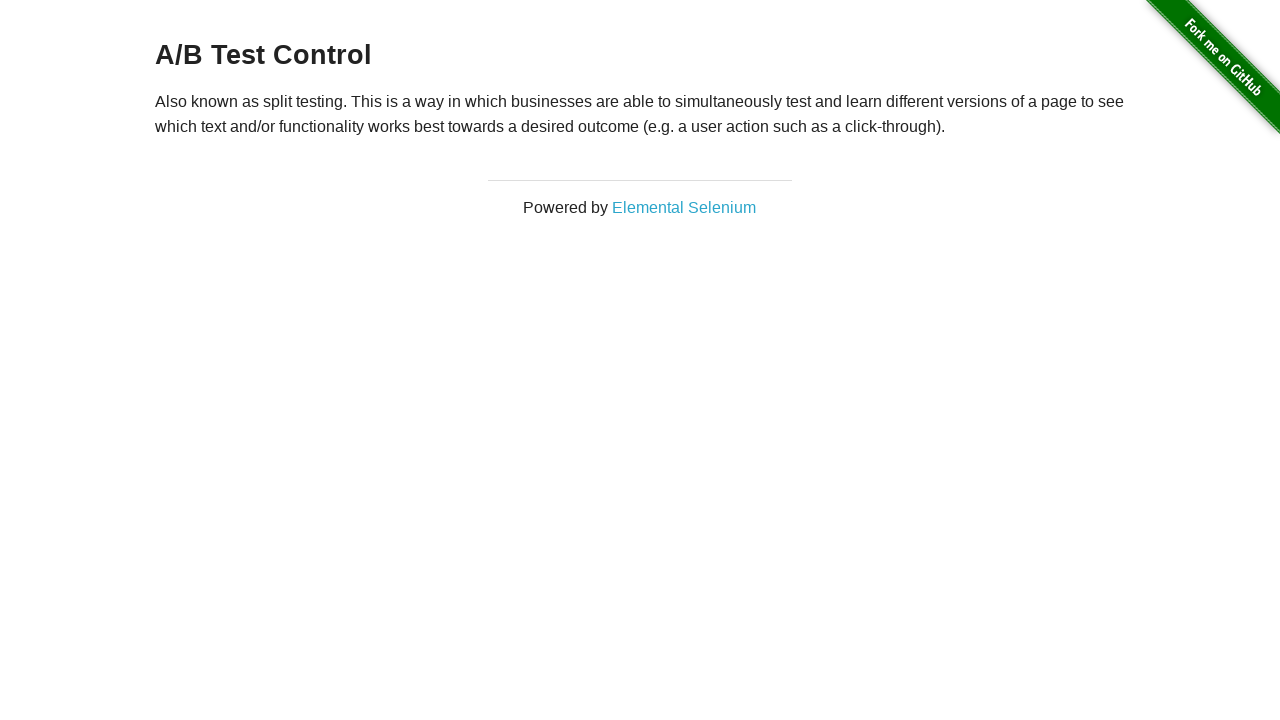

Waited for heading to load
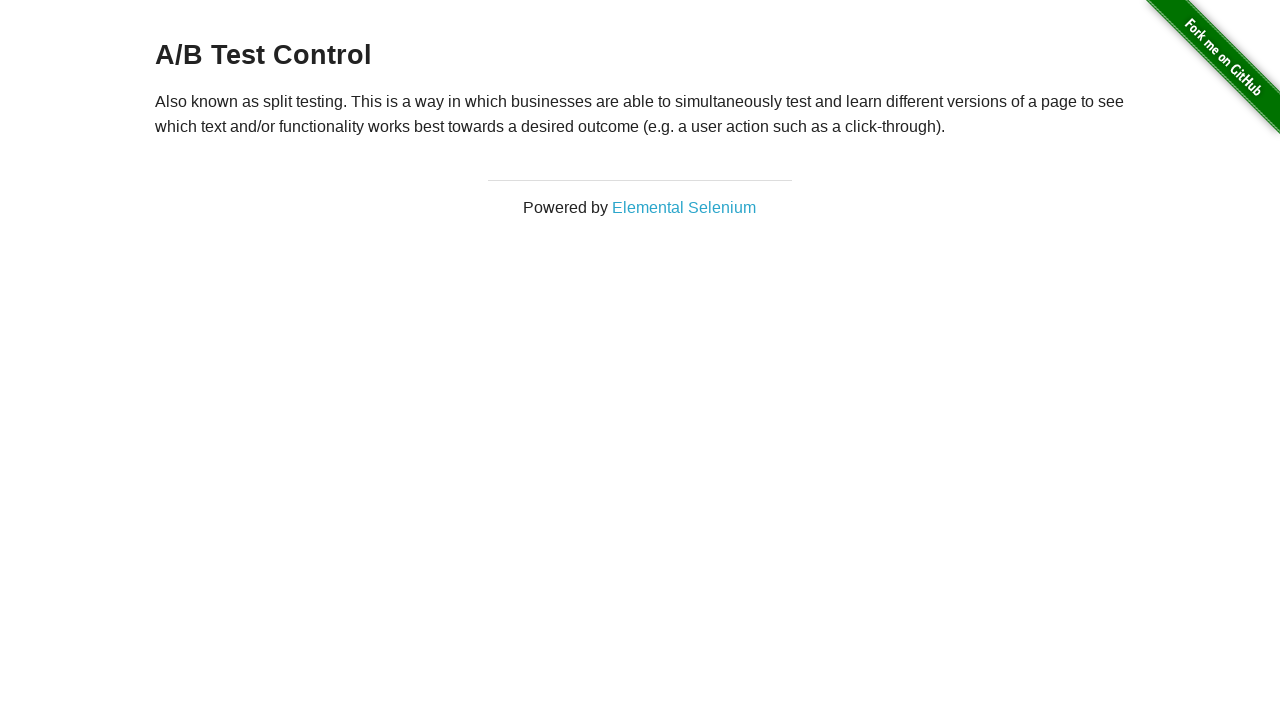

Located the h3 heading element
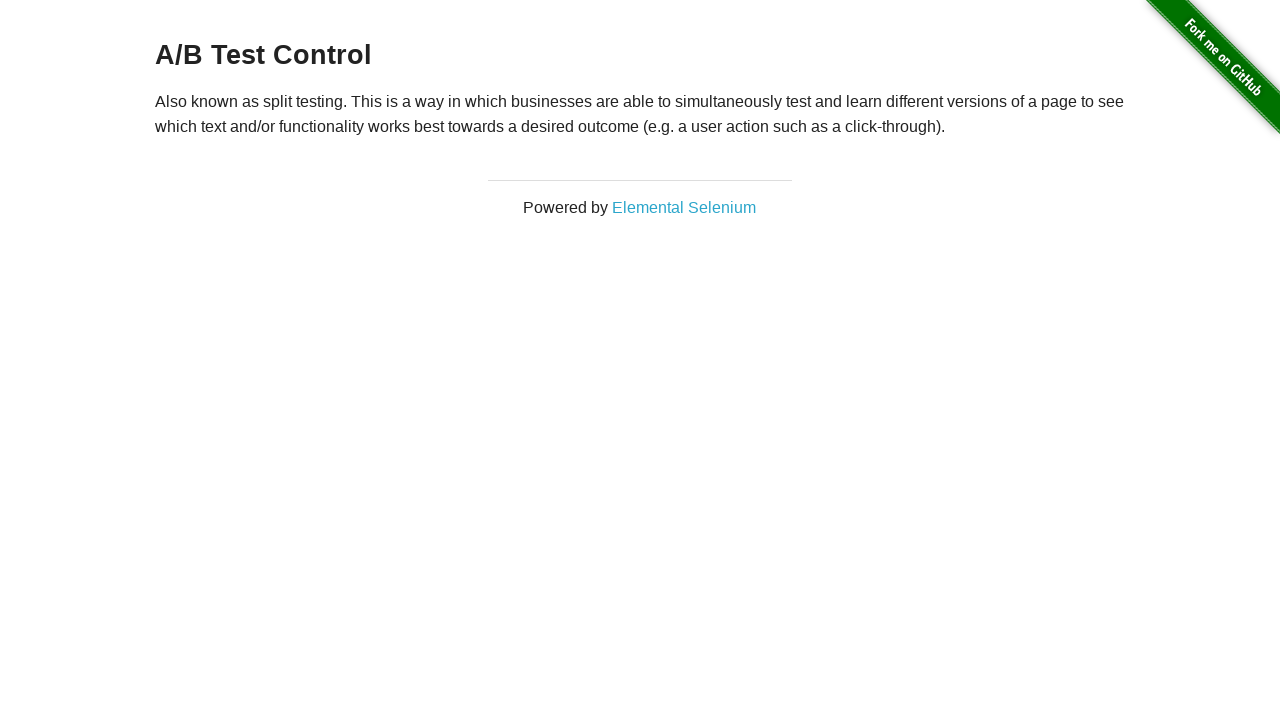

Verified that the heading is visible
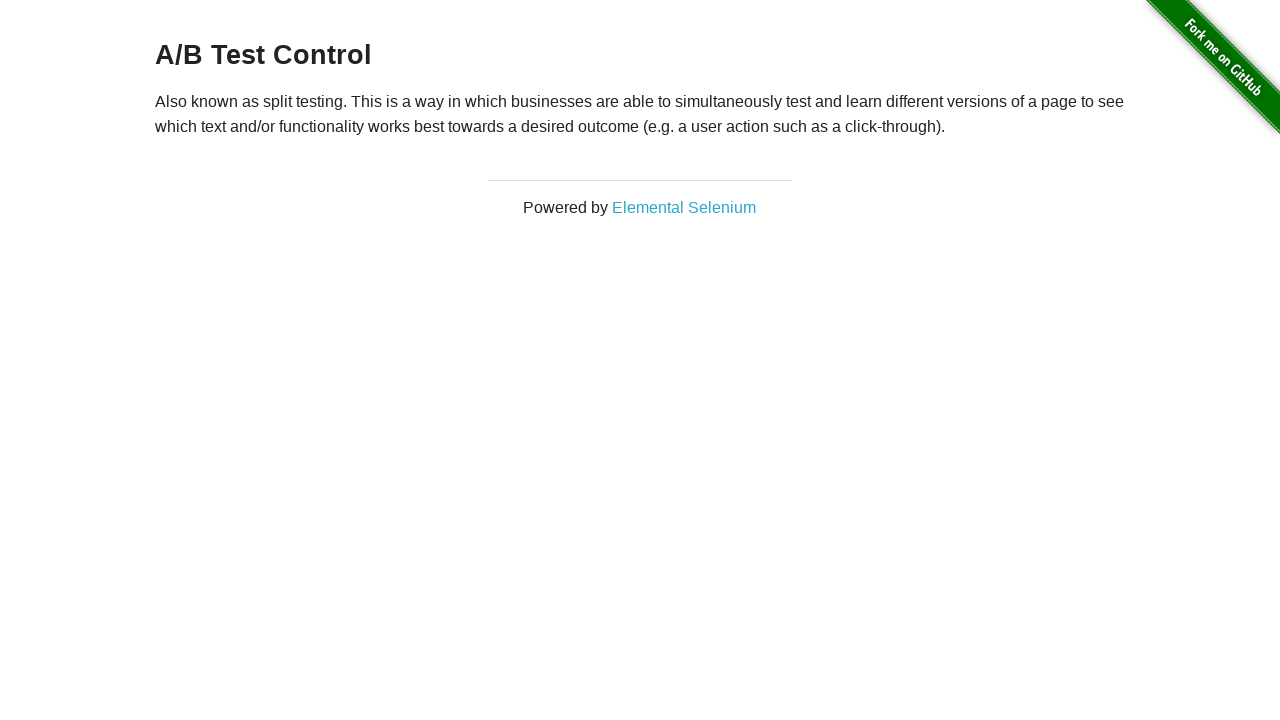

Located the descriptive paragraph element
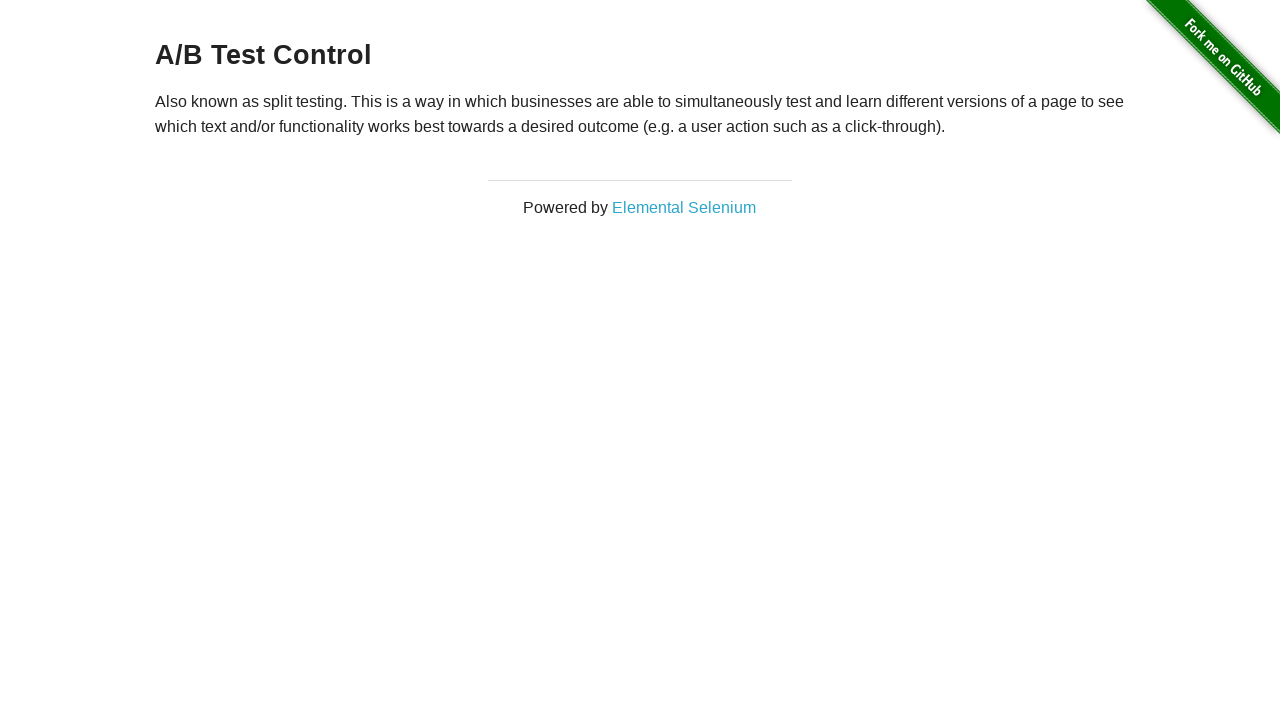

Verified that the paragraph is visible
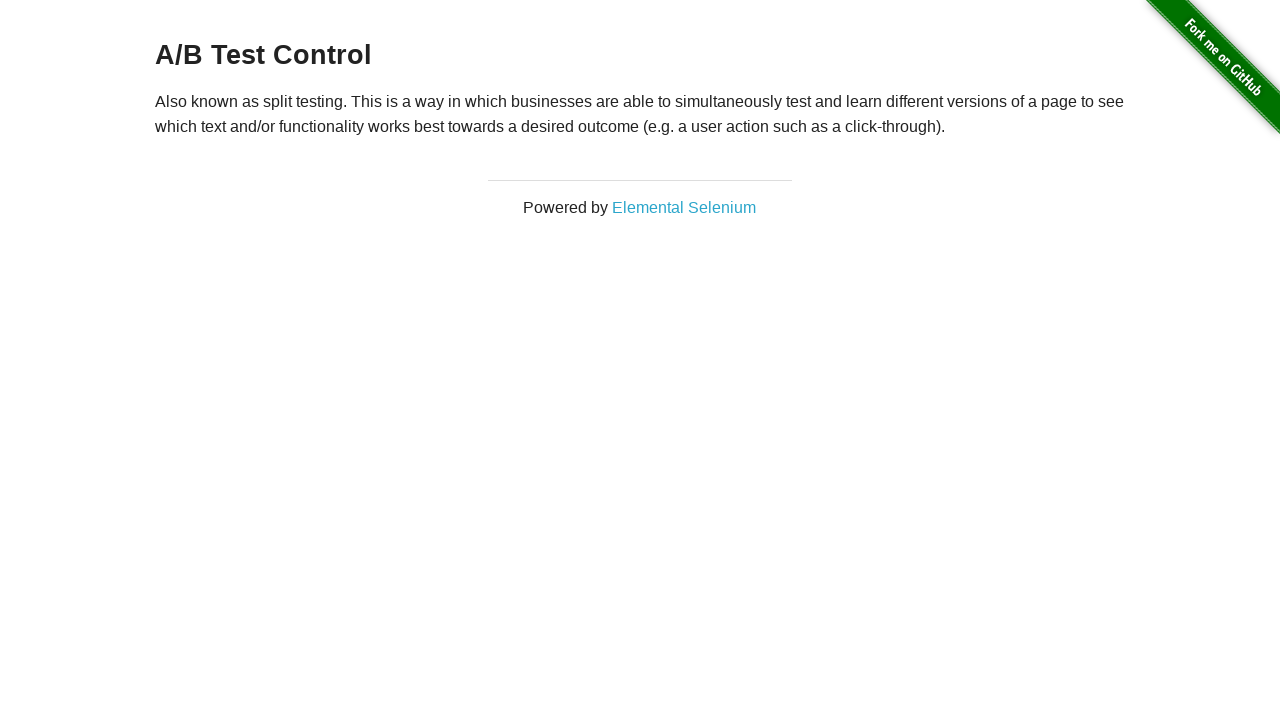

Verified that the paragraph contains the expected text 'Also known as split testing'
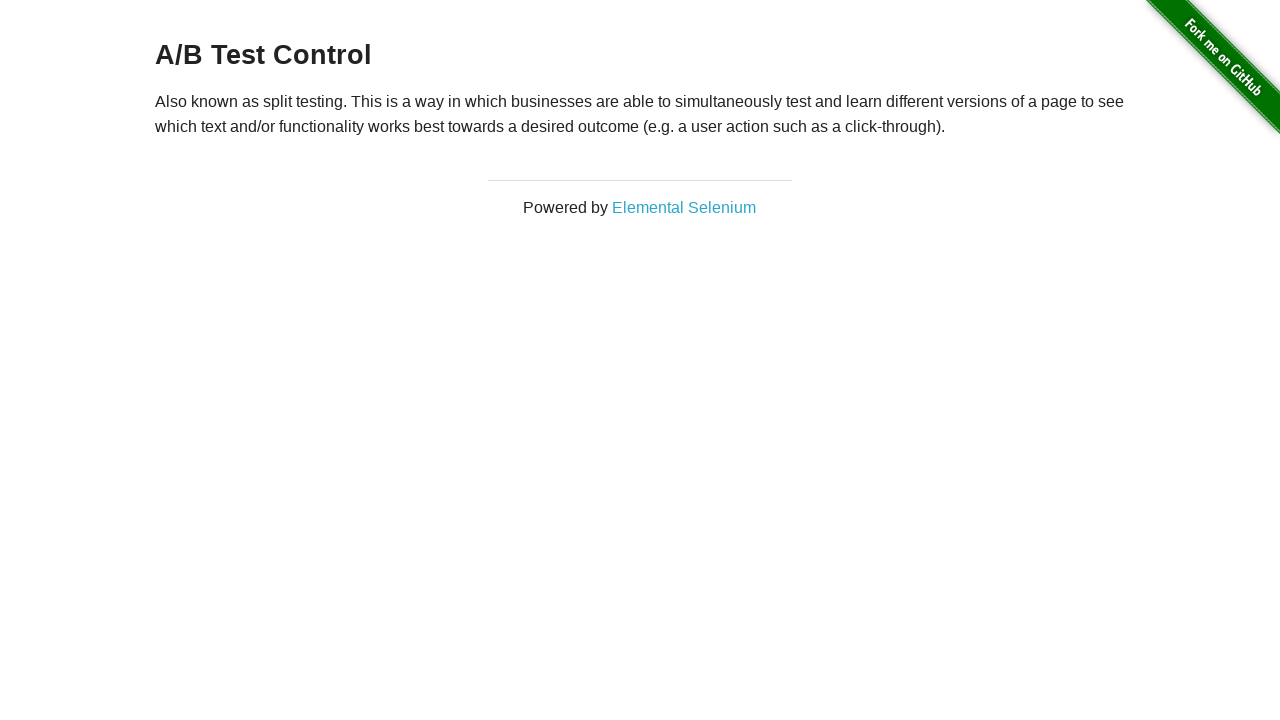

Located the footer element
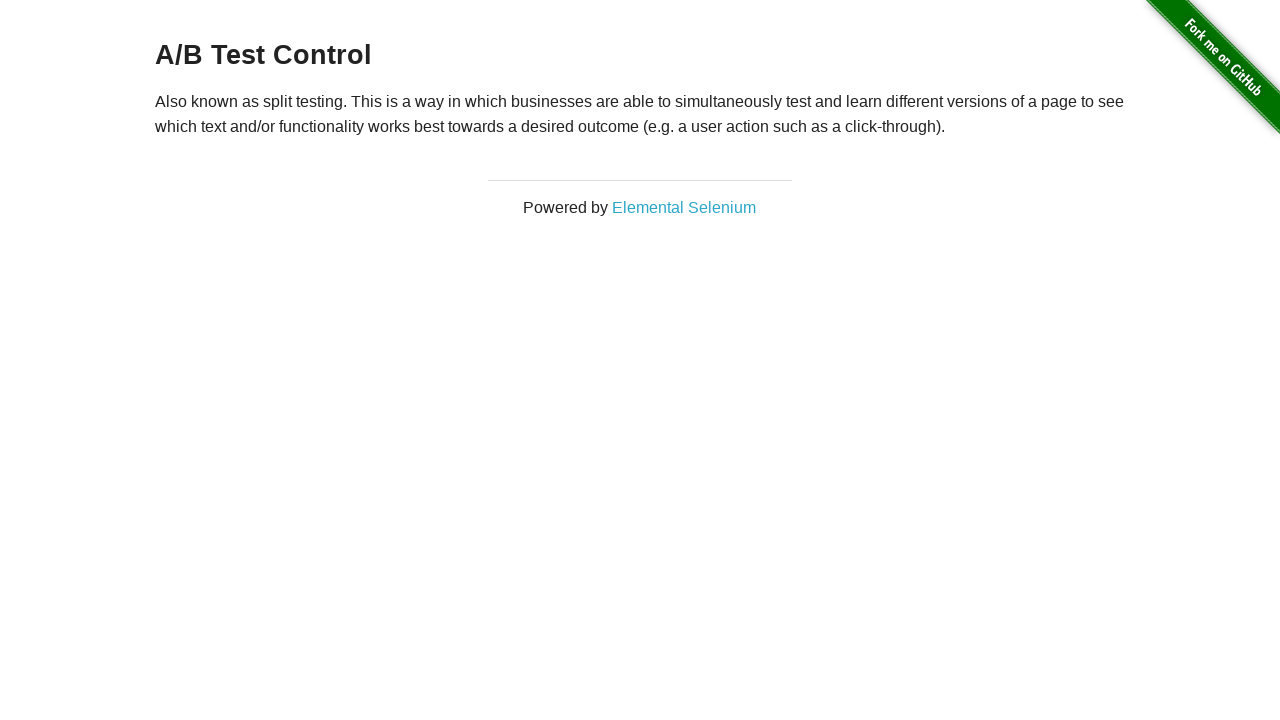

Verified that the footer is visible
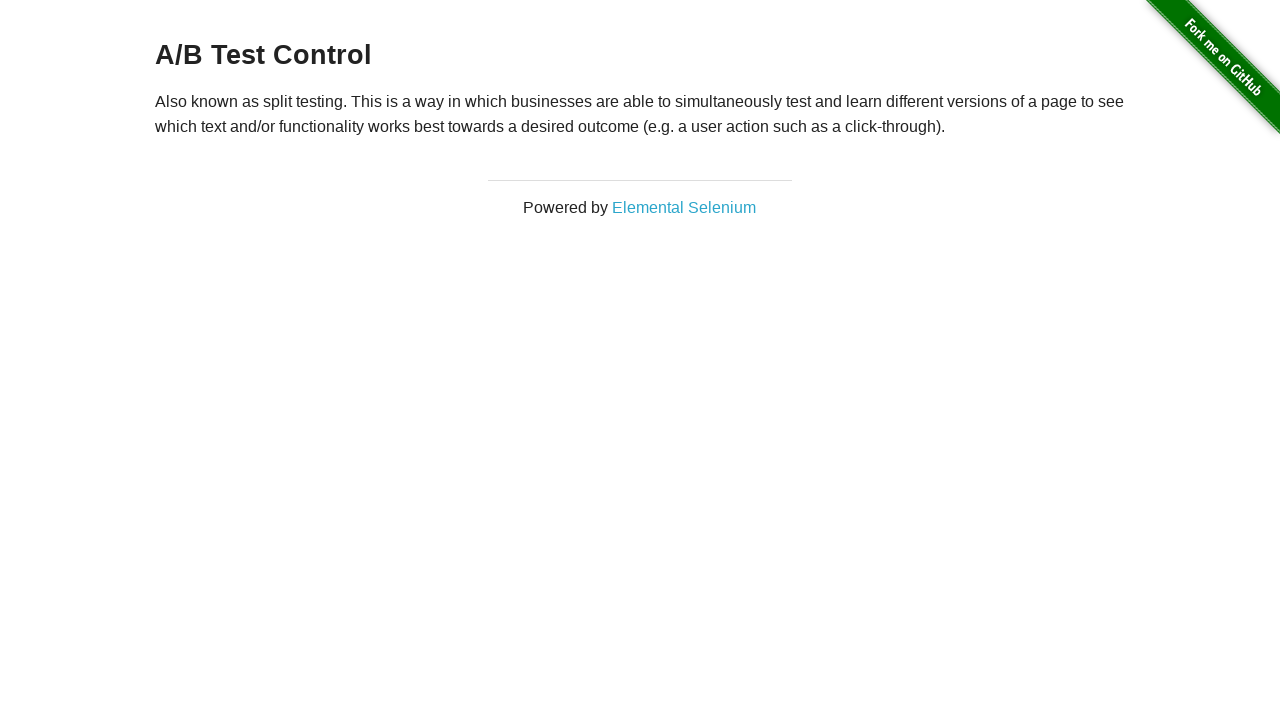

Verified that the footer contains the text 'Powered by Elemental Selenium'
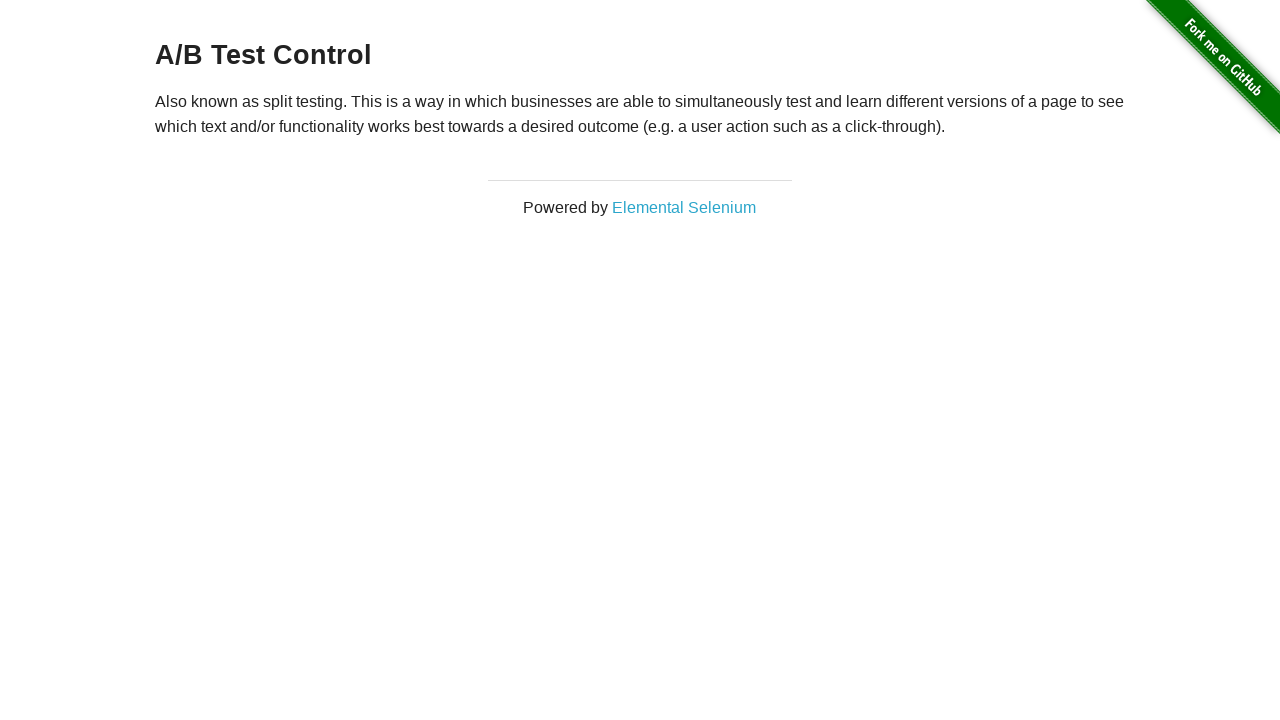

Located the GitHub fork image element
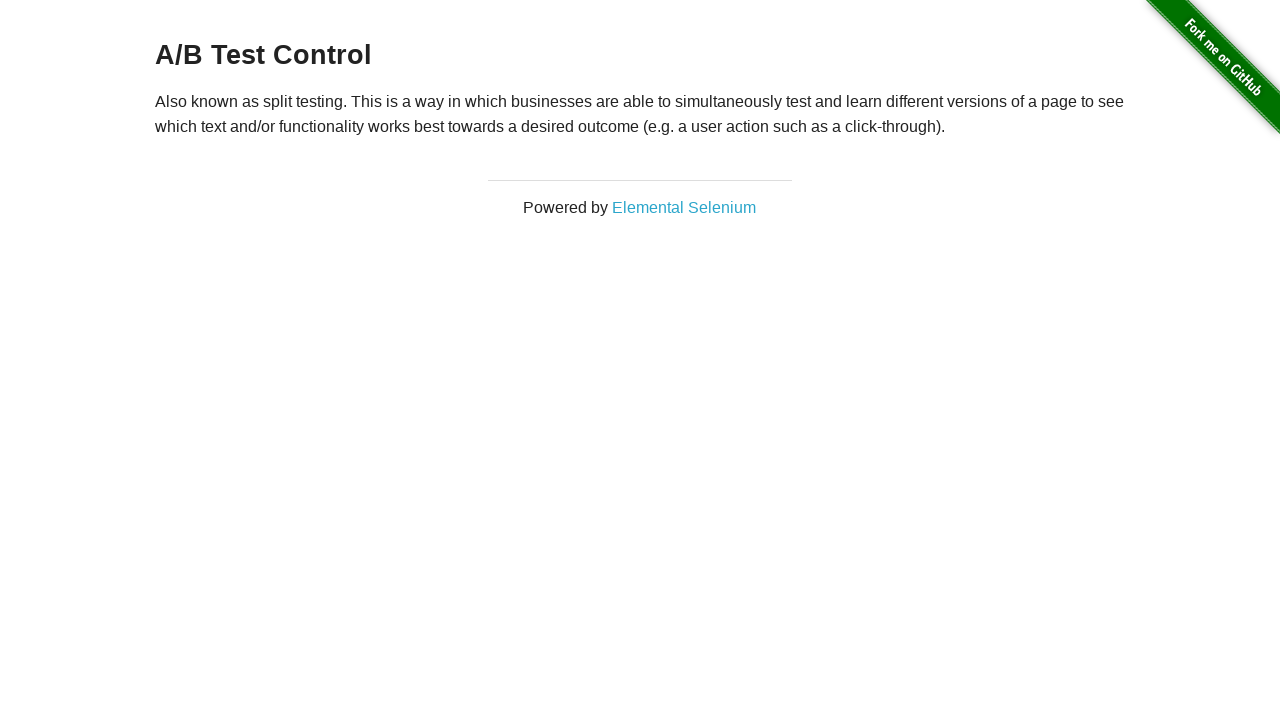

Verified that the GitHub fork image is visible
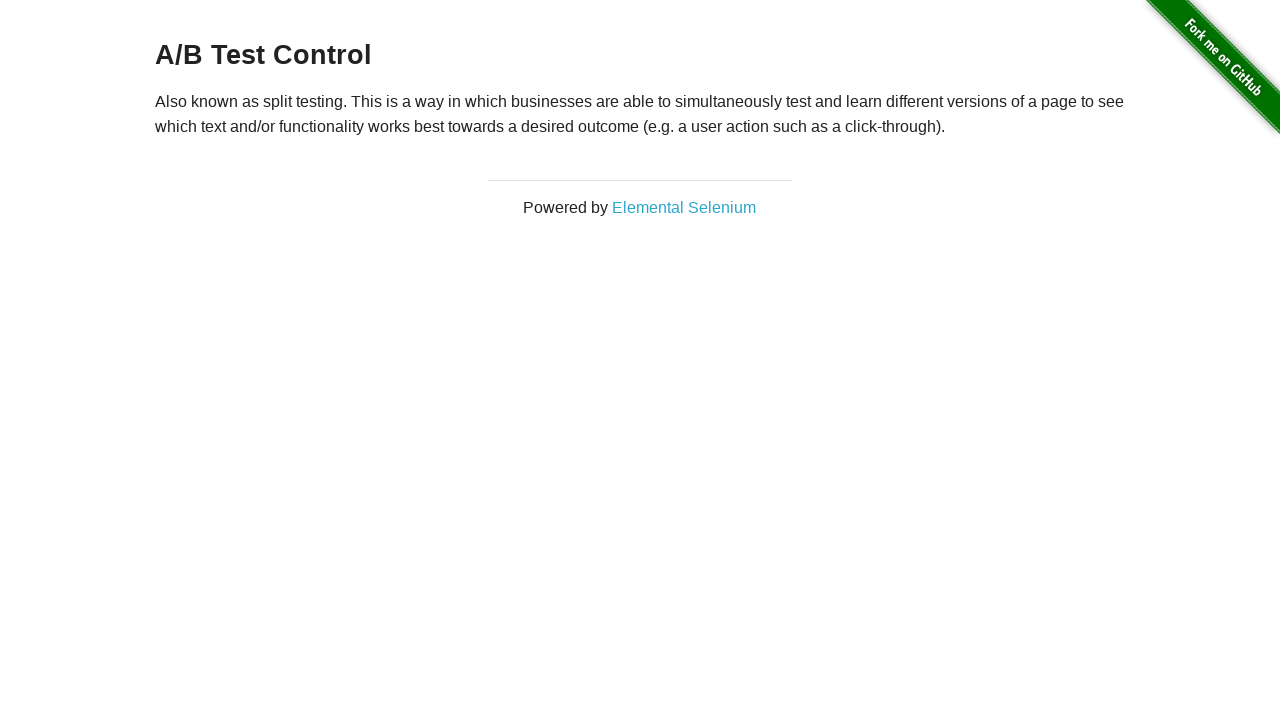

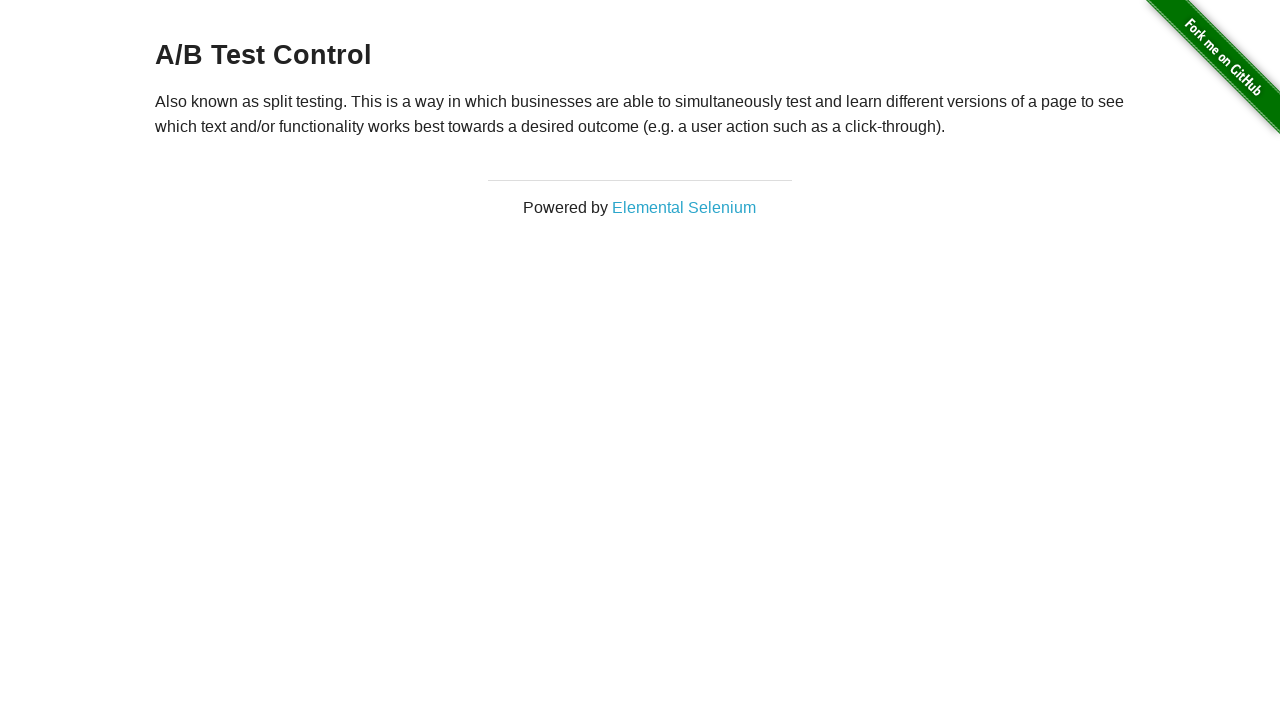